Tests dropdown selection functionality by selecting options using different methods: by index, by value, and by visible text

Starting URL: https://demoqa.com/select-menu

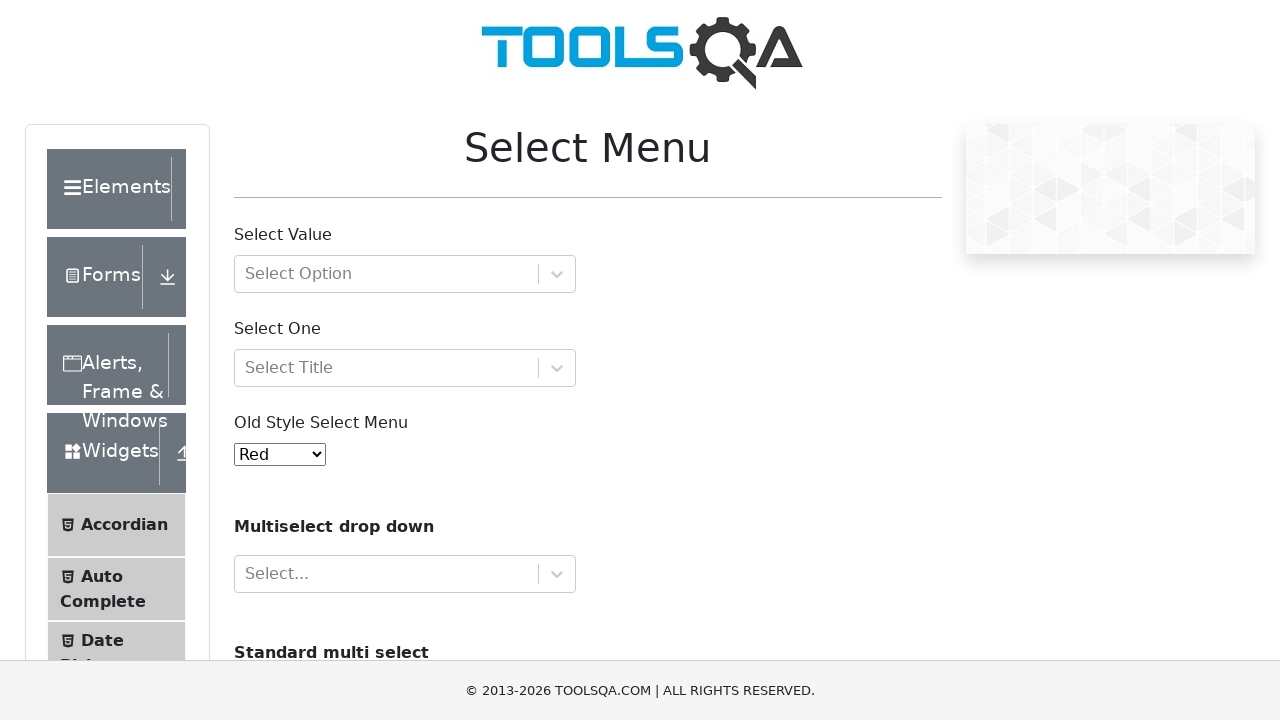

Selected dropdown option by index 1 (second option) on #oldSelectMenu
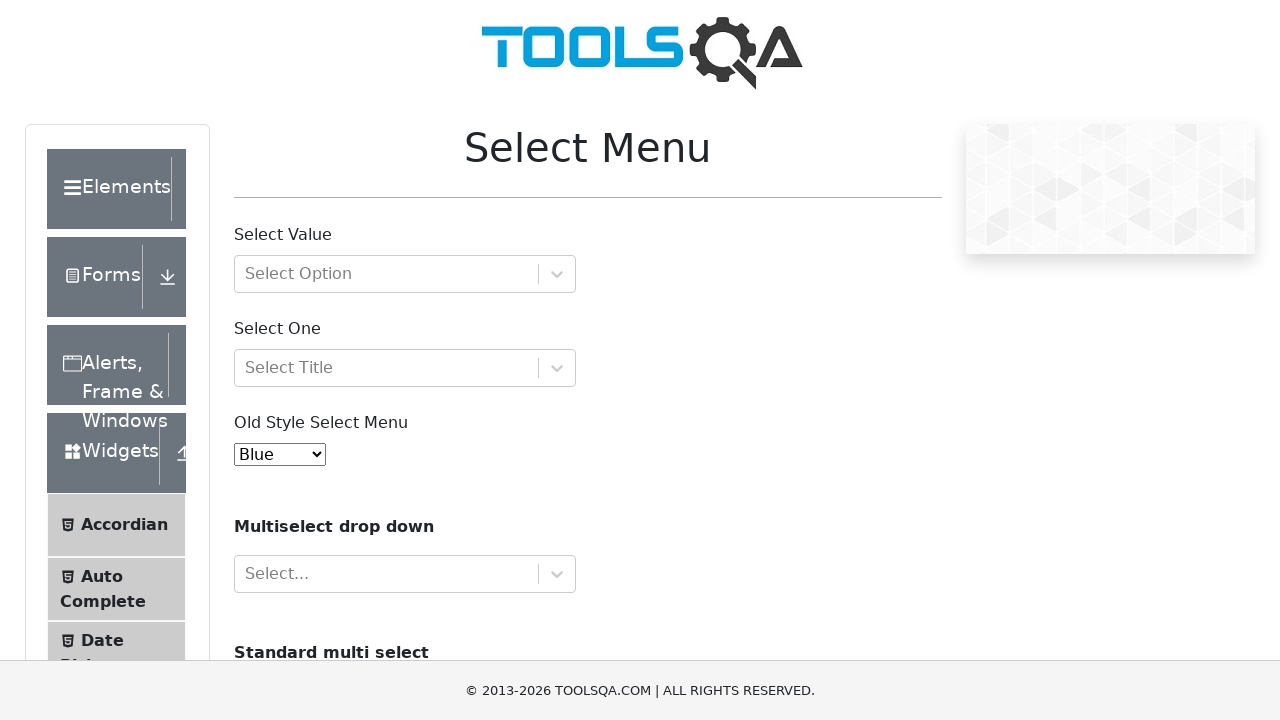

Selected dropdown option by value '4' on #oldSelectMenu
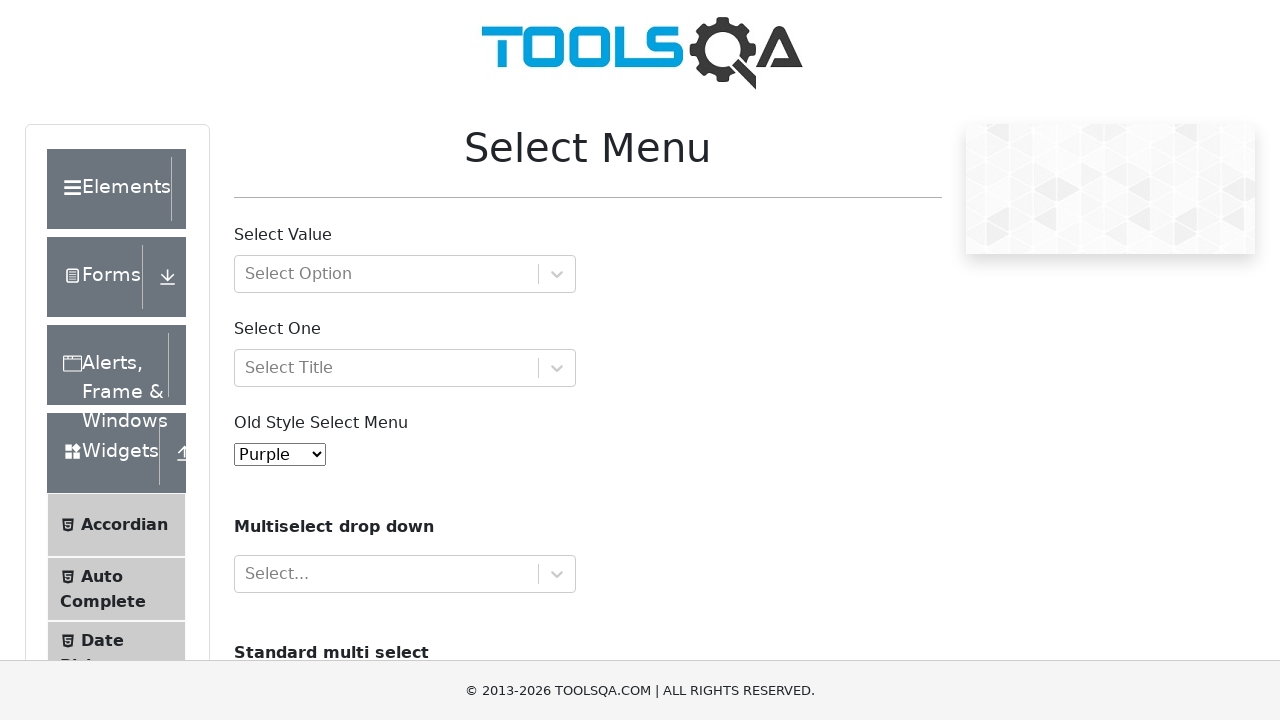

Selected dropdown option by visible text 'Yellow' on #oldSelectMenu
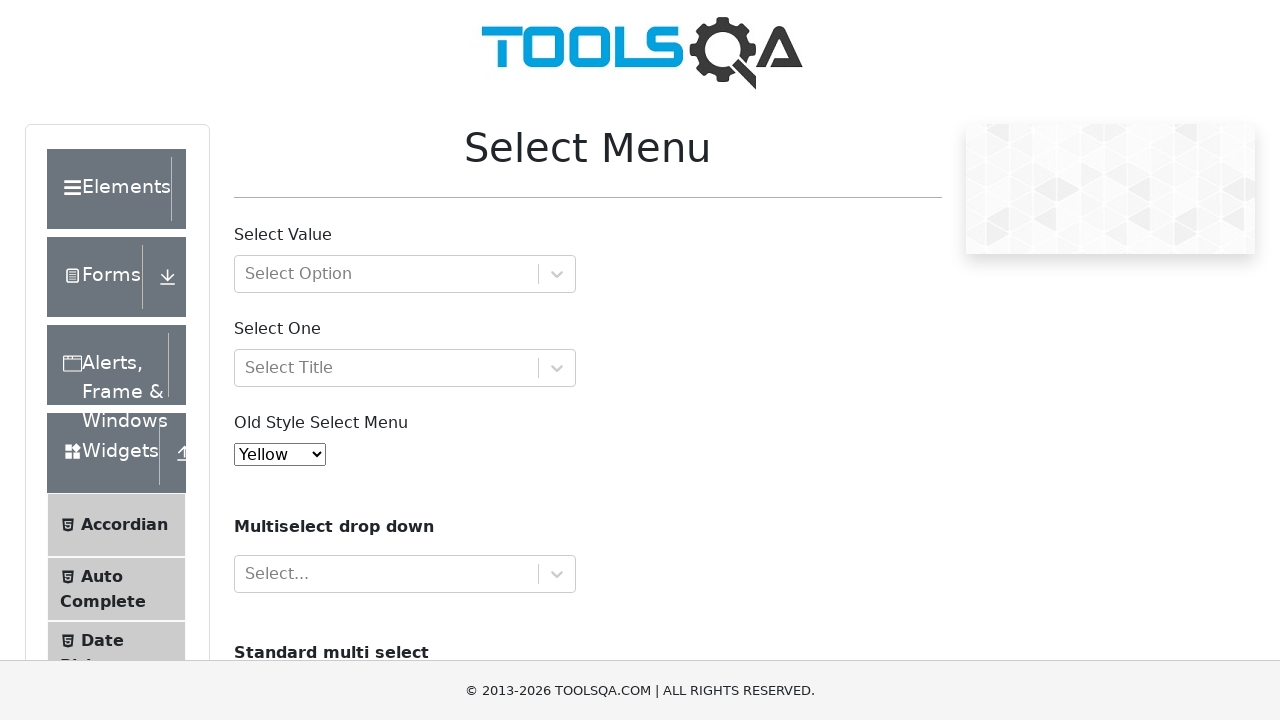

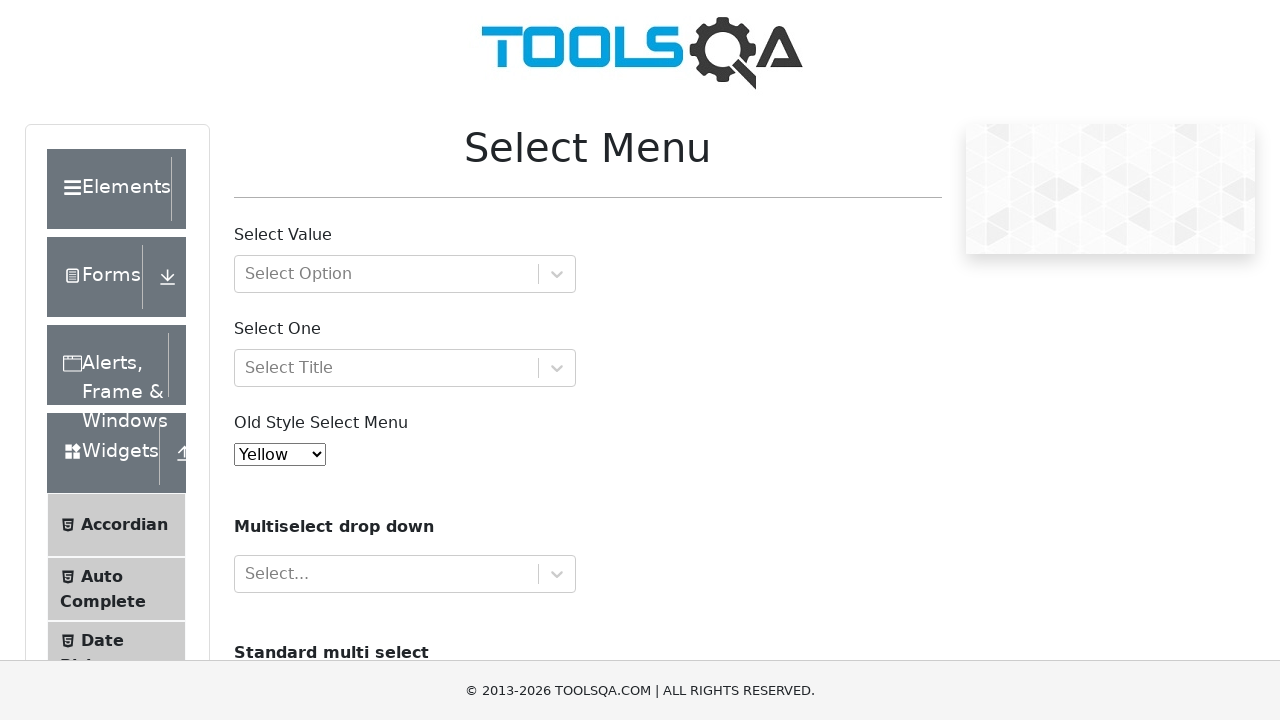